Tests checkbox states on a form page by verifying which checkboxes are selected or unselected

Starting URL: https://echoecho.com/htmlforms09.htm

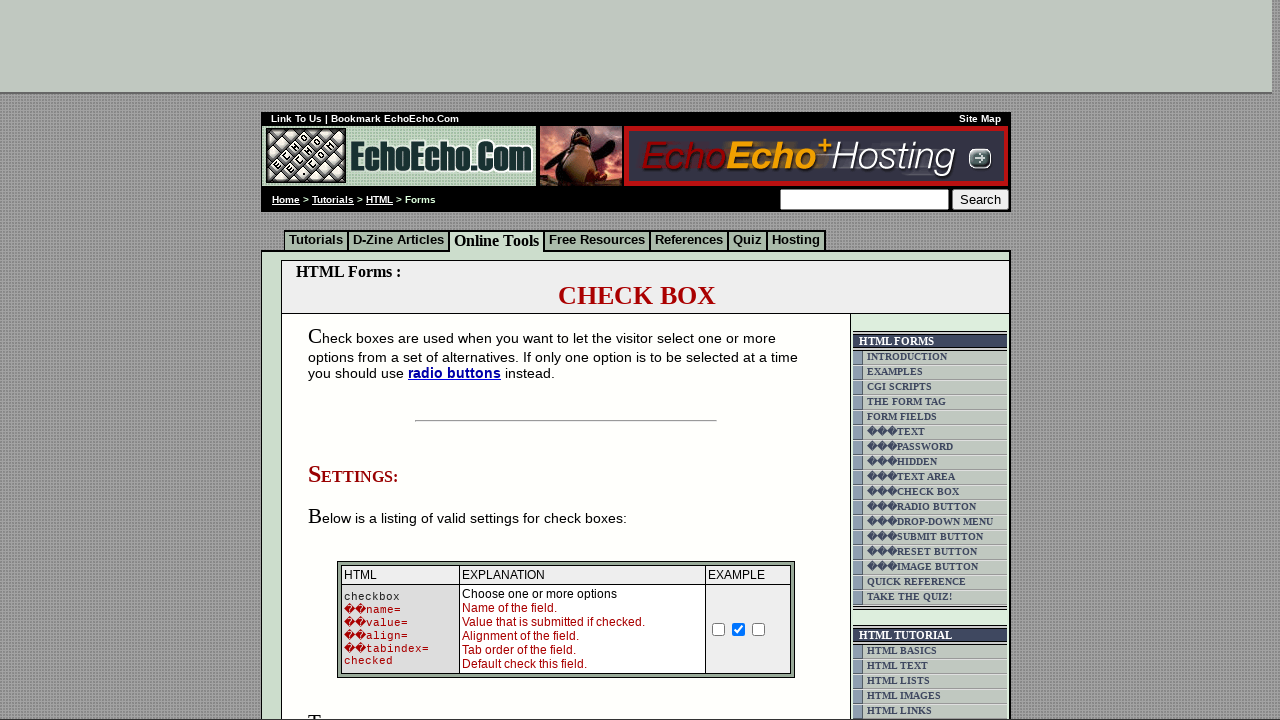

Navigated to form page at https://echoecho.com/htmlforms09.htm
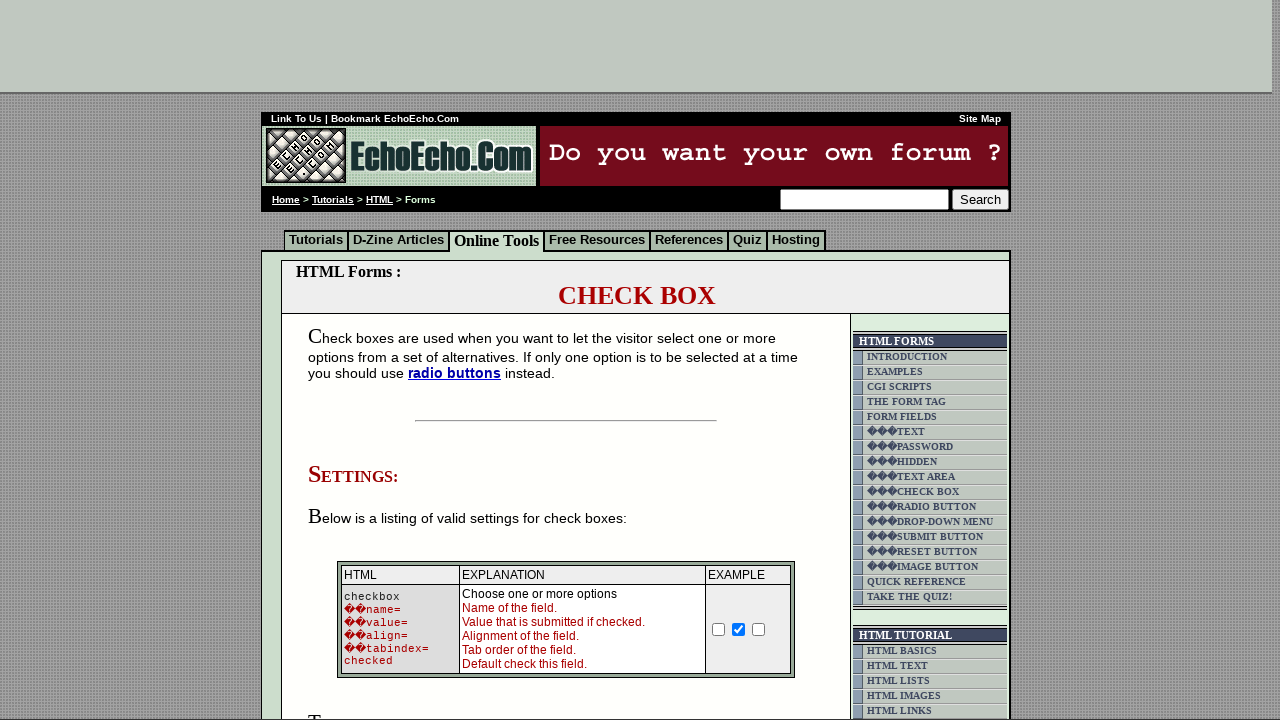

Located Milk checkbox element
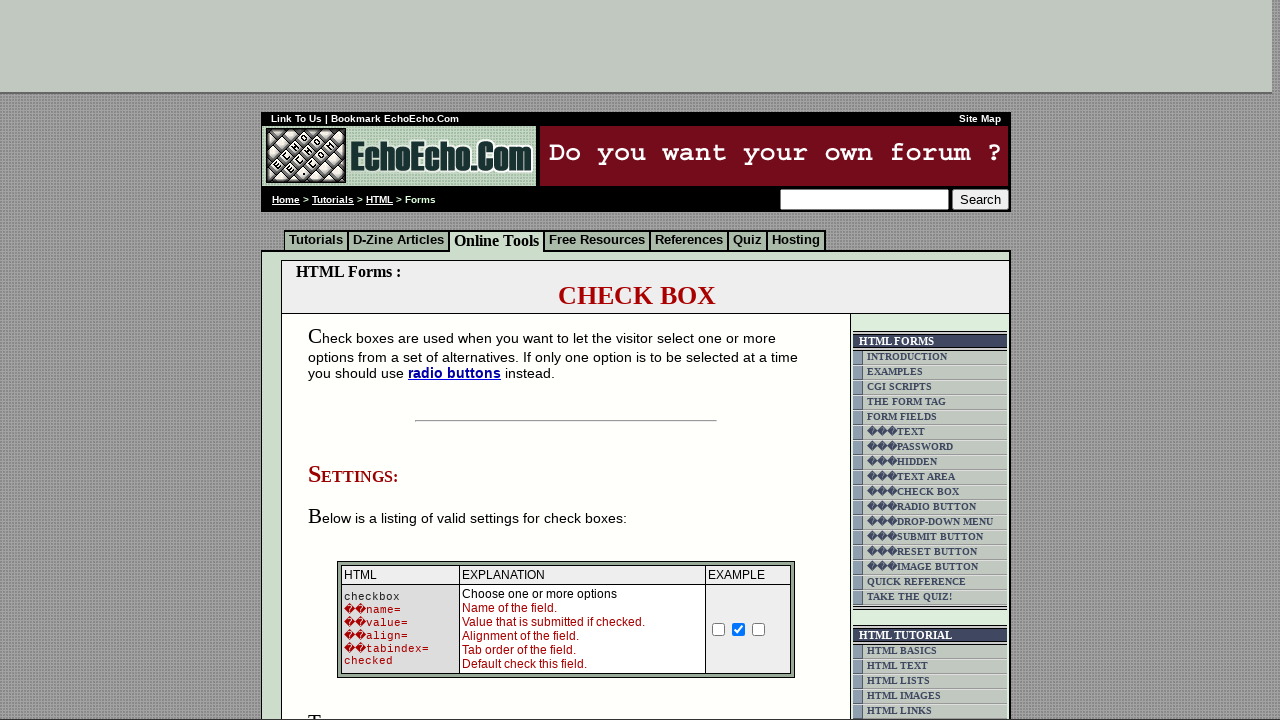

Located Butter checkbox element
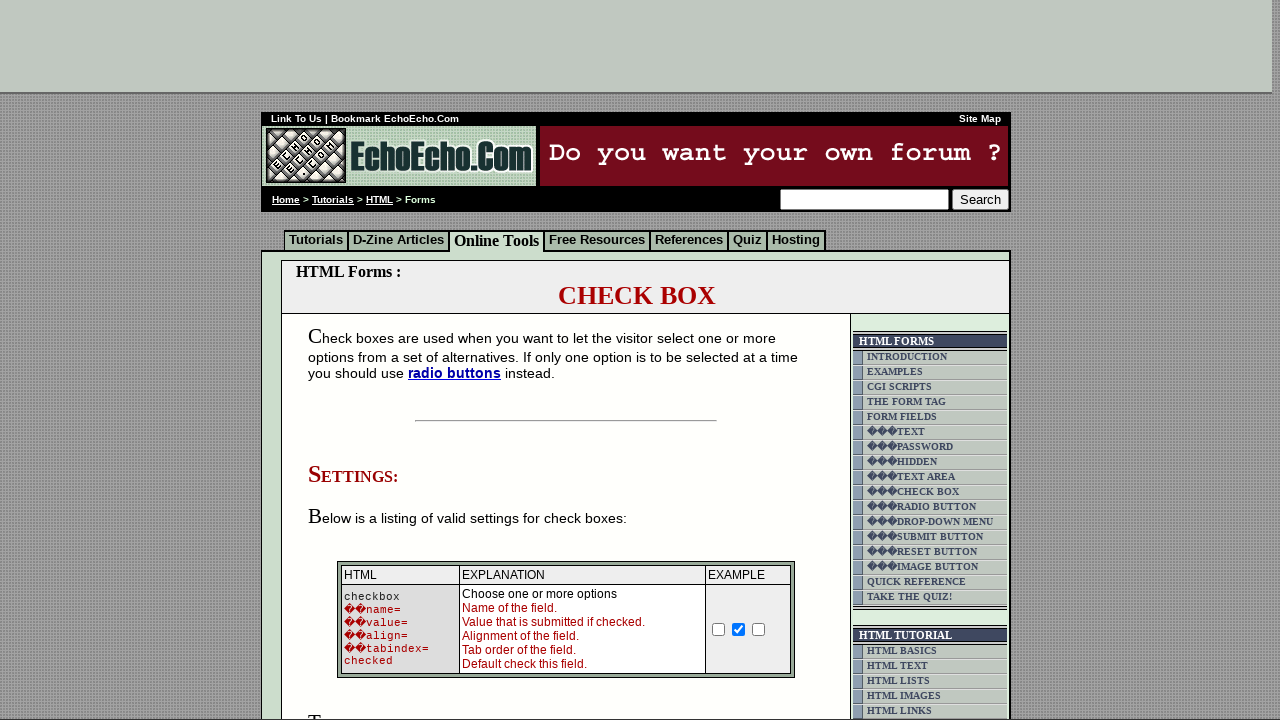

Located Cheese checkbox element
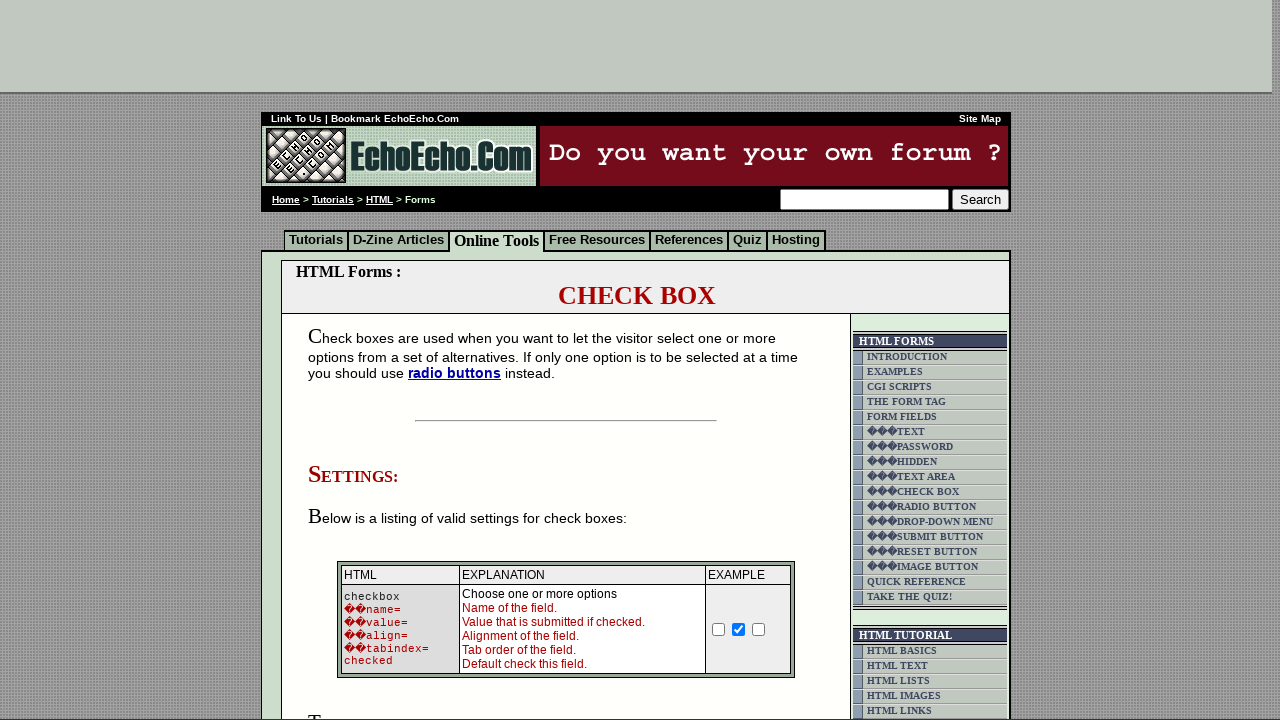

Verified Milk checkbox is not selected
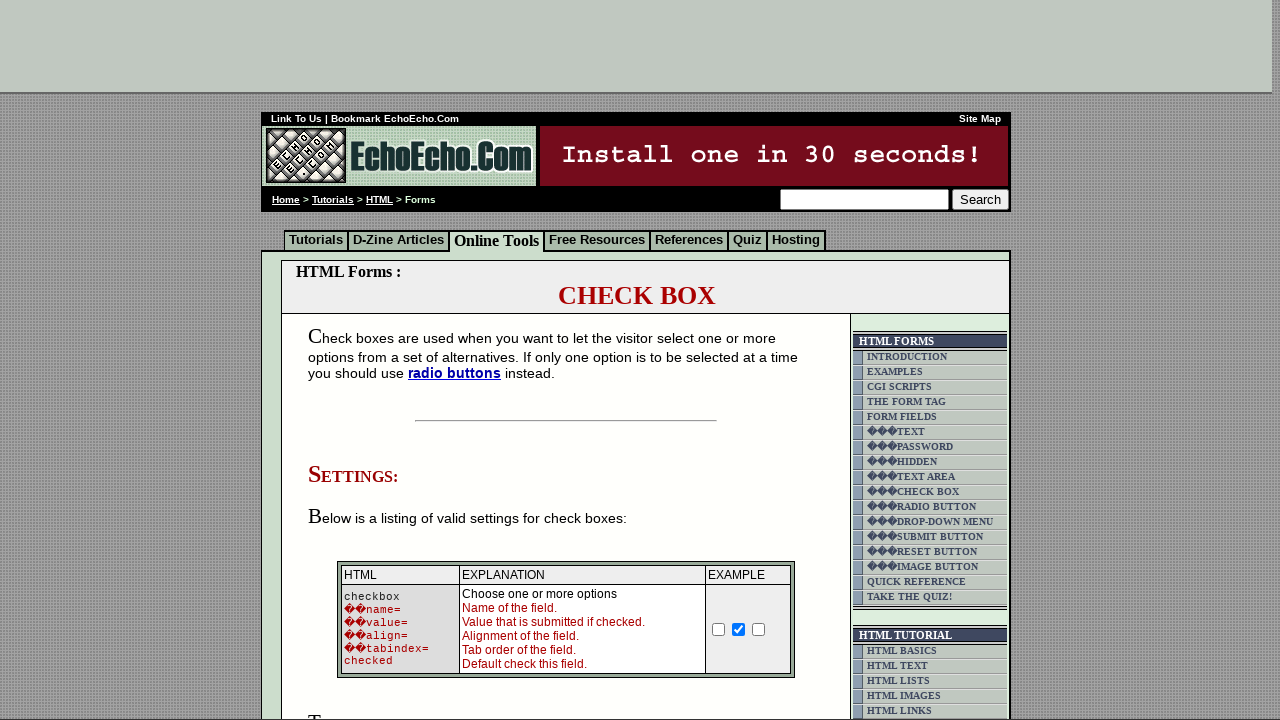

Verified Butter checkbox is selected
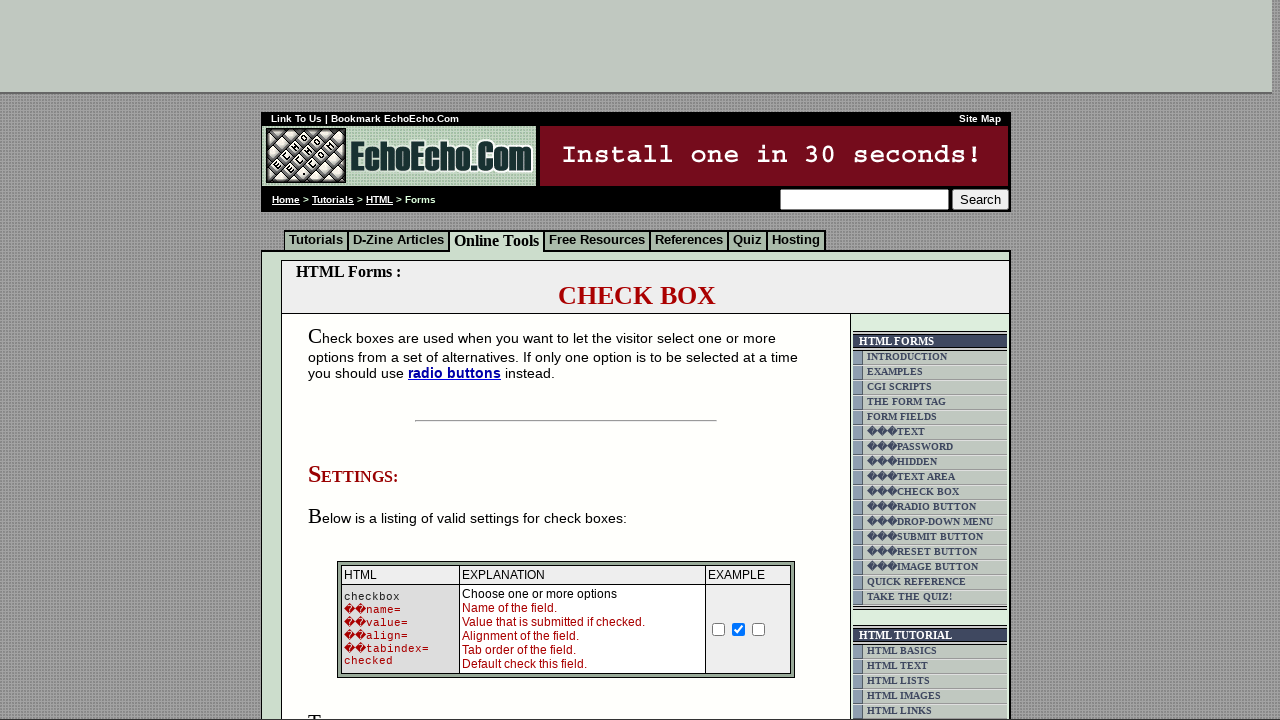

Verified Cheese checkbox is not selected
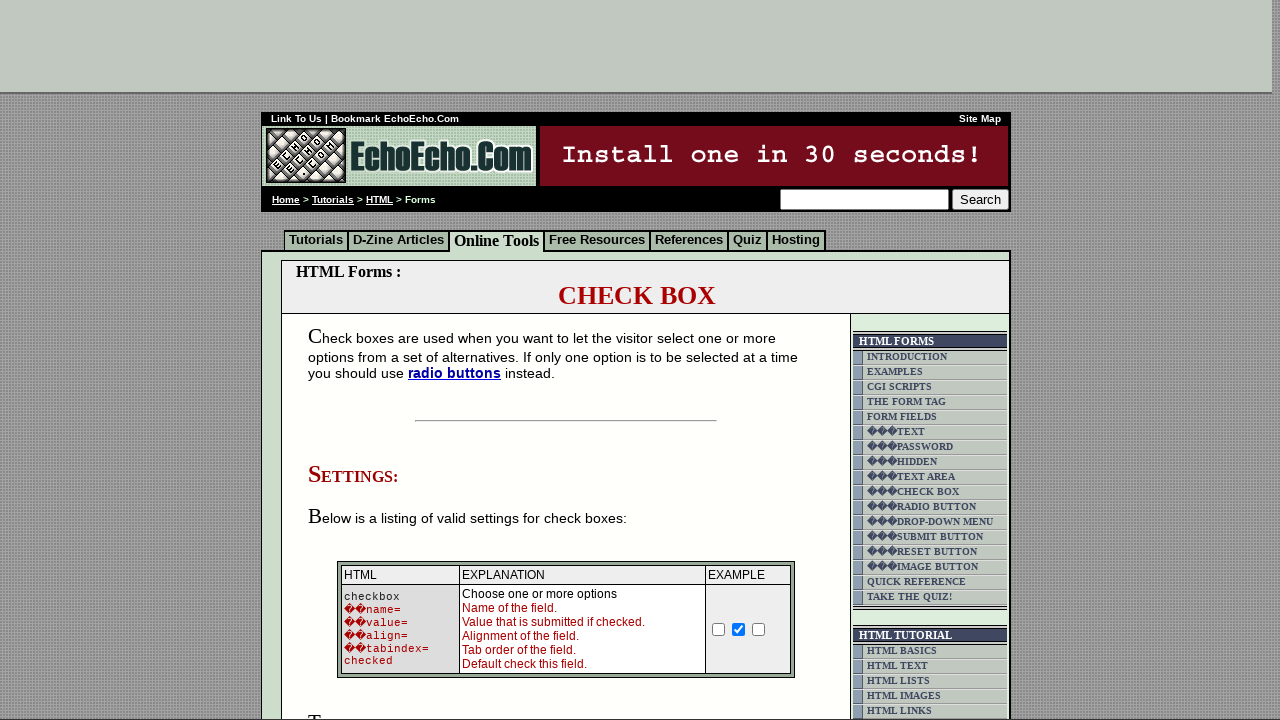

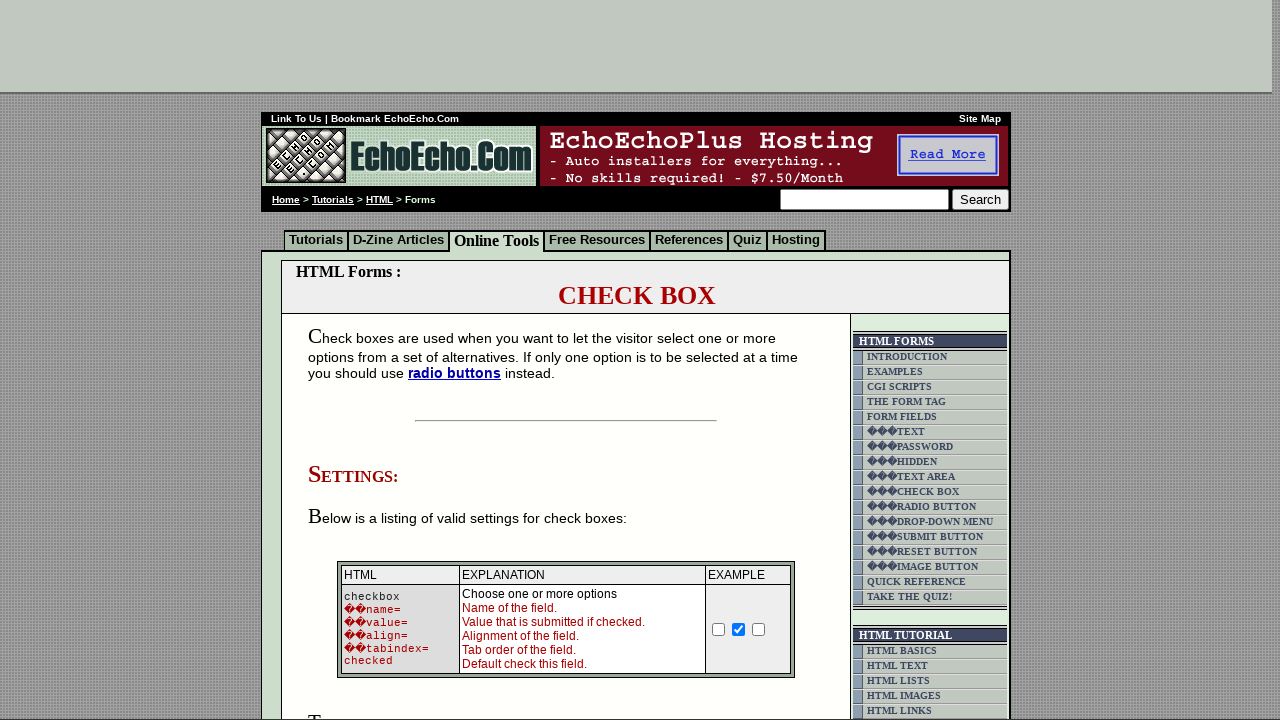